Tests table sorting by clicking the "Due" column header twice to sort in descending order, then verifies the table data is displayed

Starting URL: http://the-internet.herokuapp.com/tables

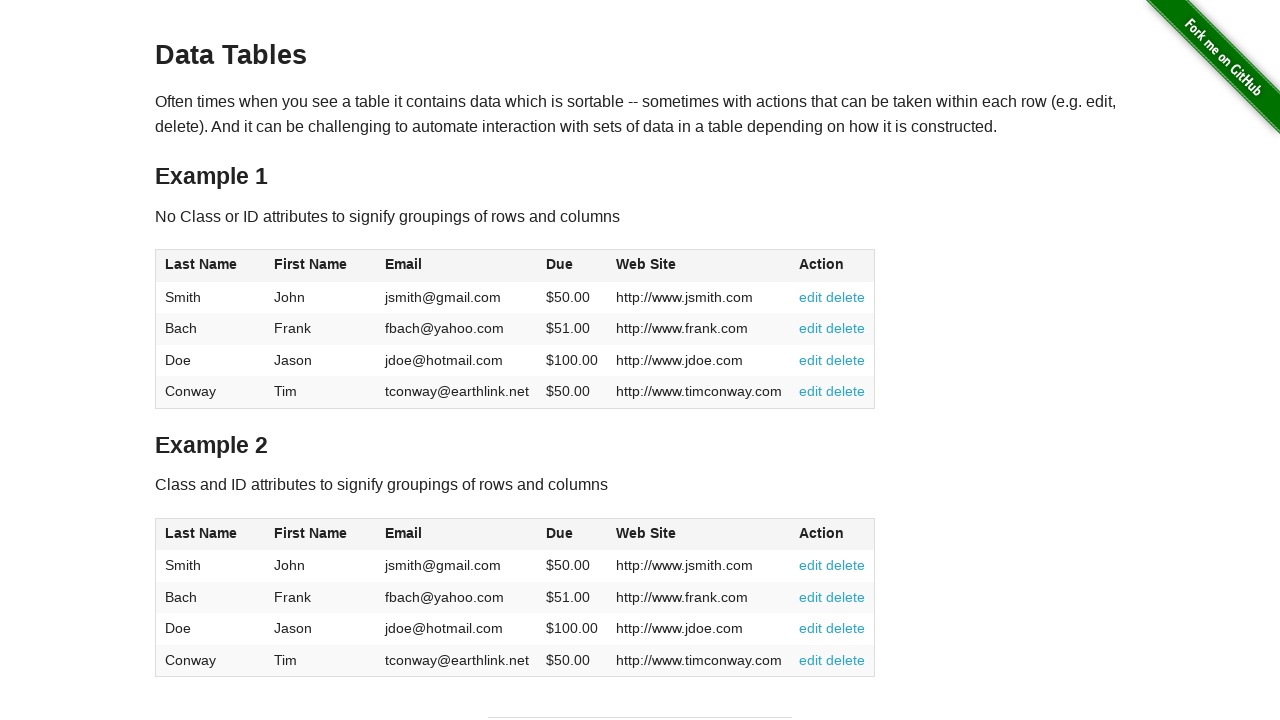

Clicked 'Due' column header to sort ascending at (572, 266) on #table1 thead tr th:nth-of-type(4)
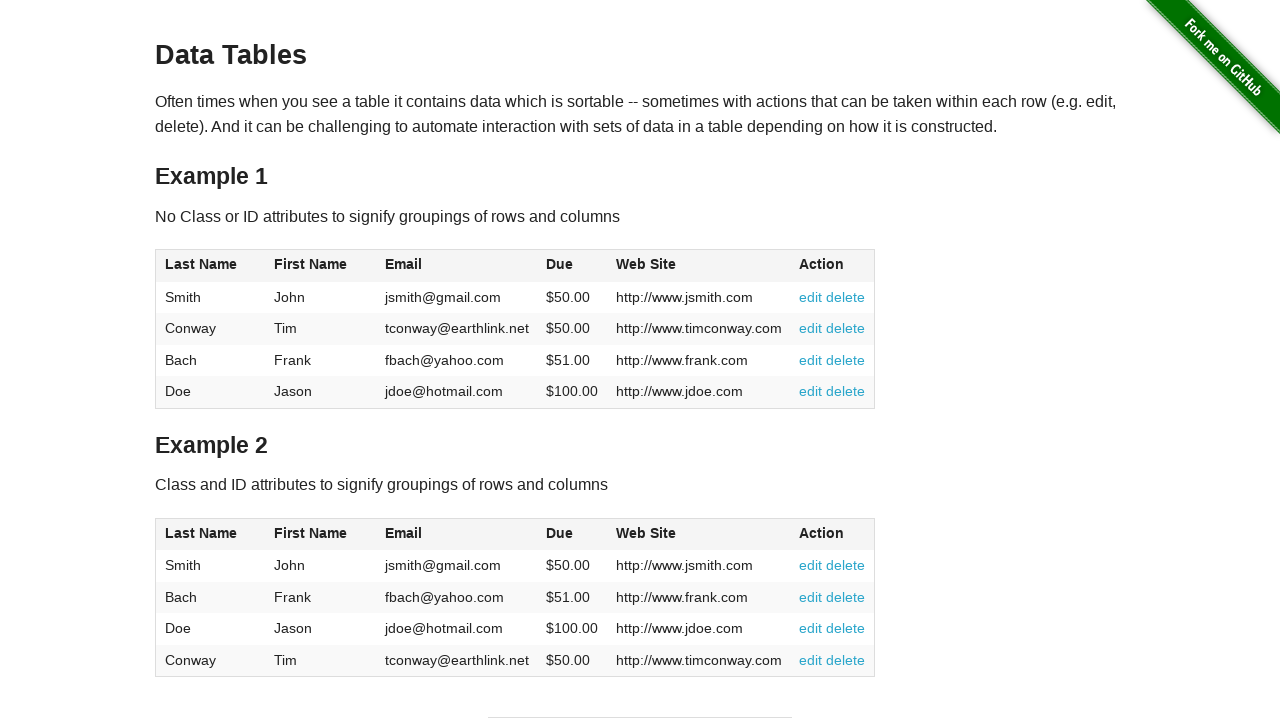

Clicked 'Due' column header again to sort descending at (572, 266) on #table1 thead tr th:nth-of-type(4)
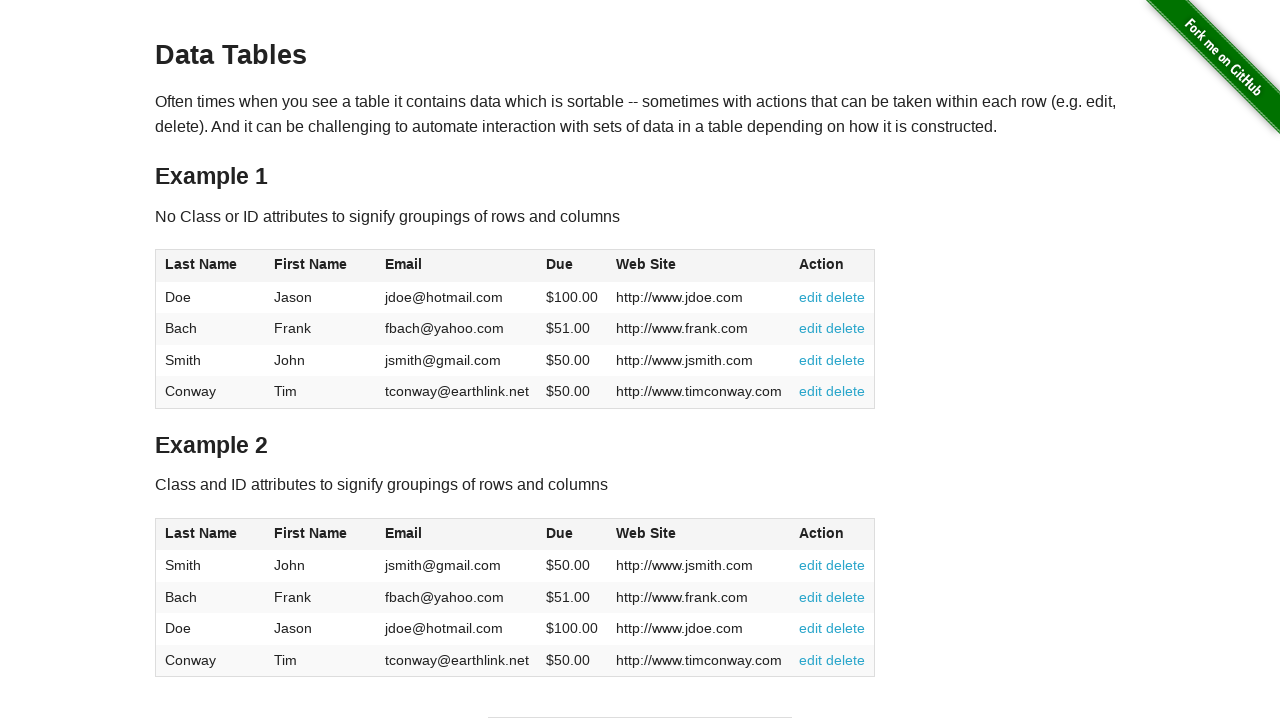

Table data loaded and displayed in descending order
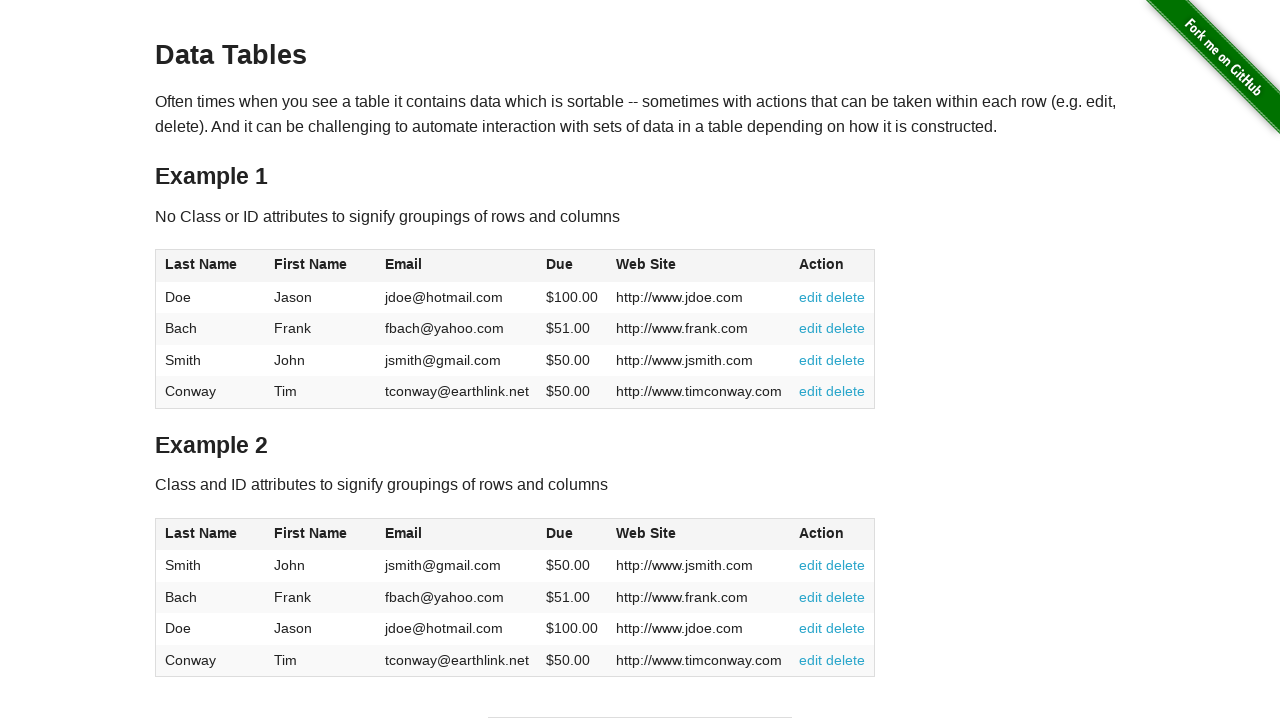

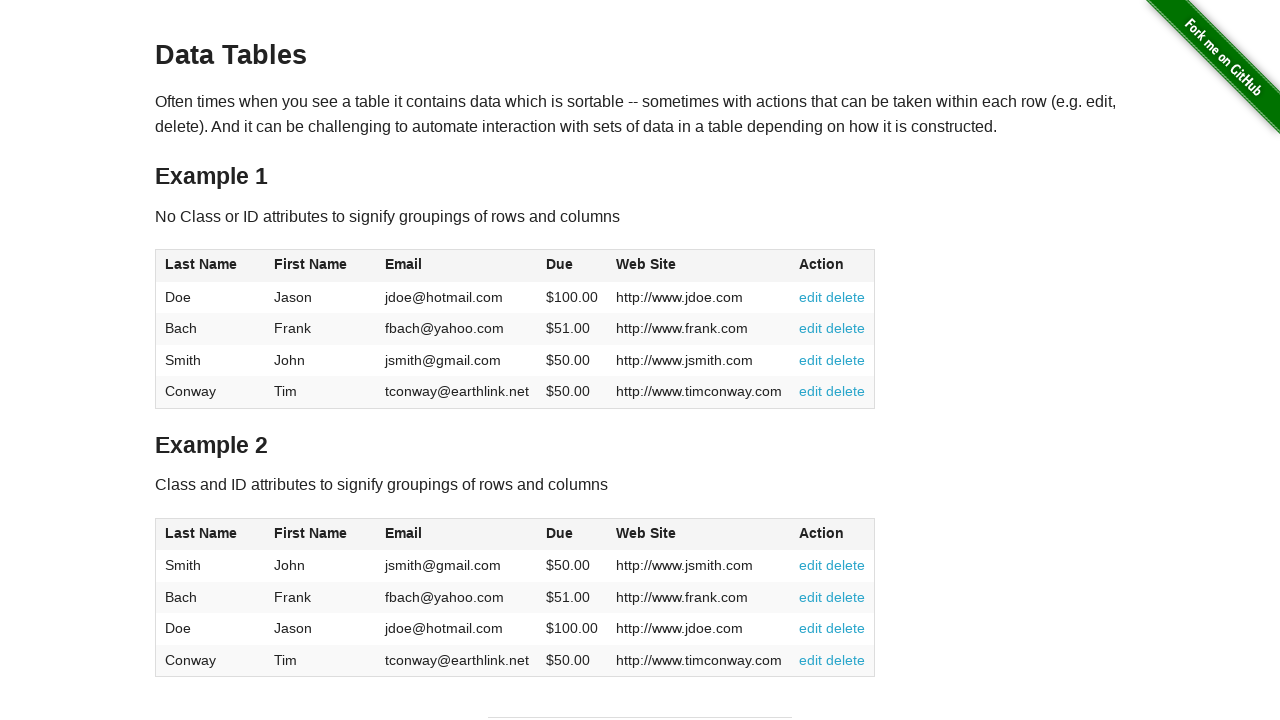